Navigates to an Angular practice form and fills in the name field with test data

Starting URL: https://rahulshettyacademy.com/angularpractice/

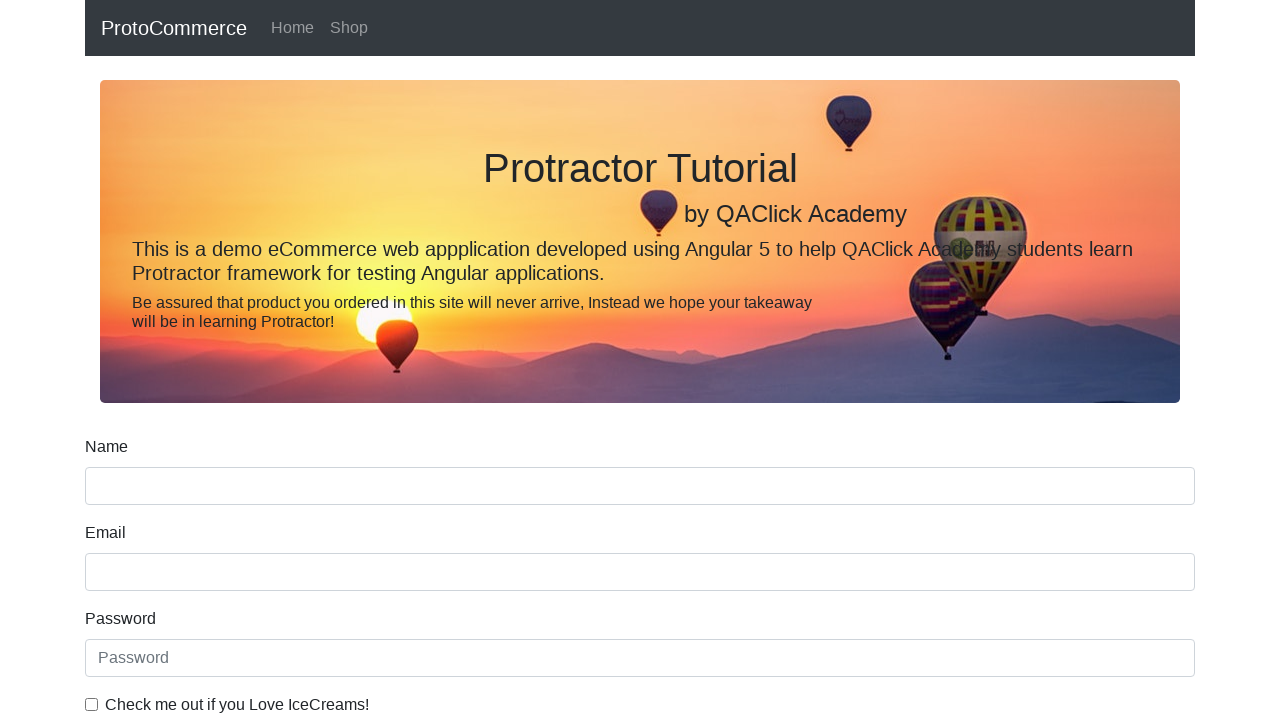

Navigated to Angular practice form at https://rahulshettyacademy.com/angularpractice/
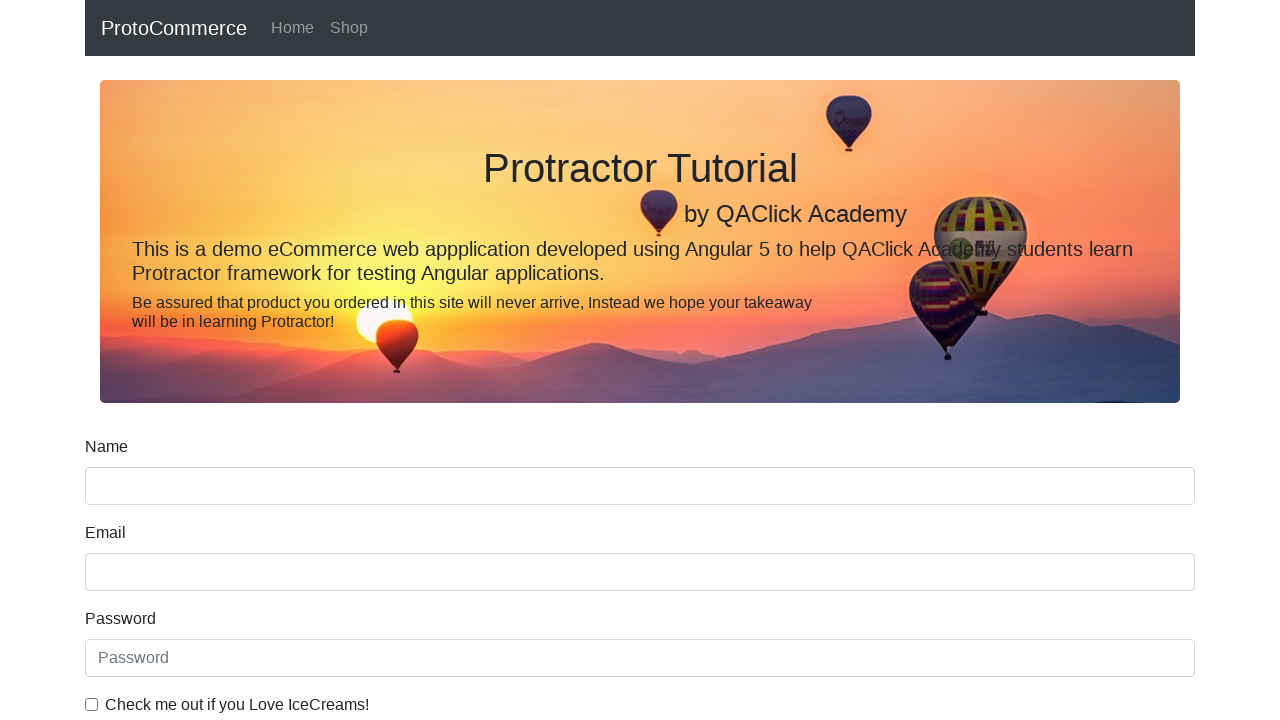

Filled name field with 'Test Screenshot' on input[name='name']
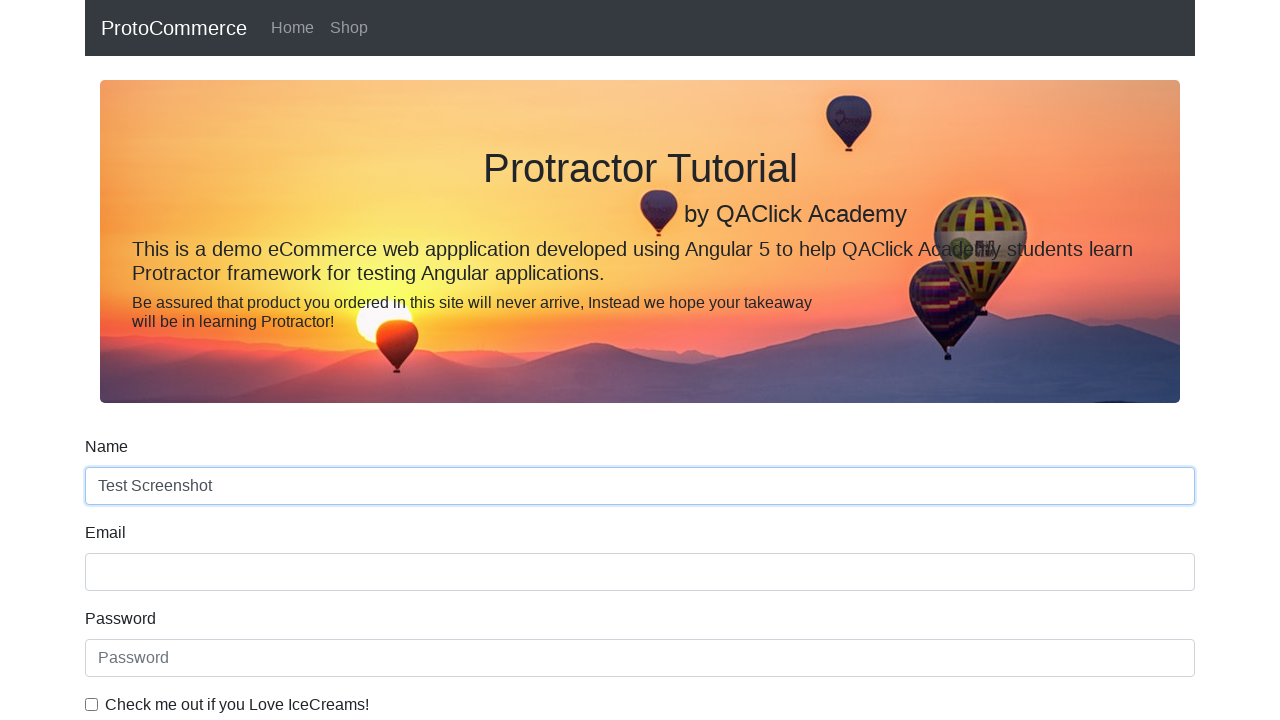

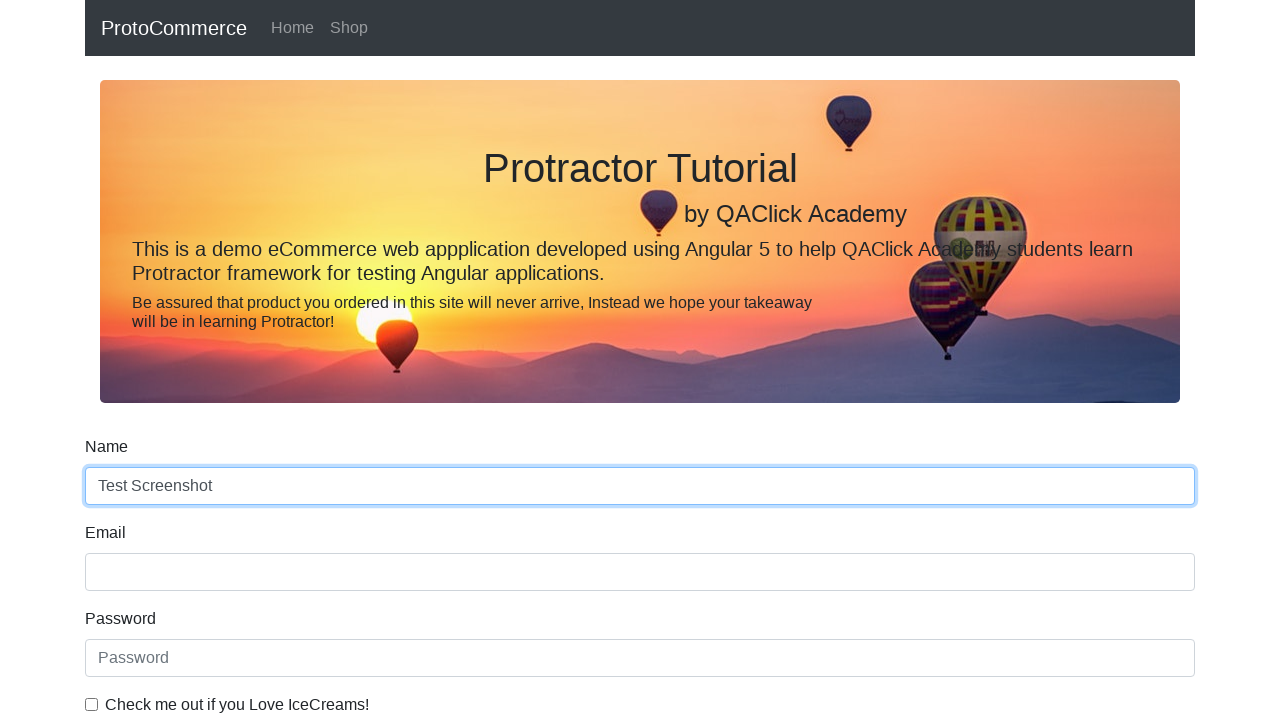